Tests opening a link in a new browser tab by using keyboard shortcut (Ctrl+Enter) on the "Disappearing Elements" link

Starting URL: https://the-internet.herokuapp.com/

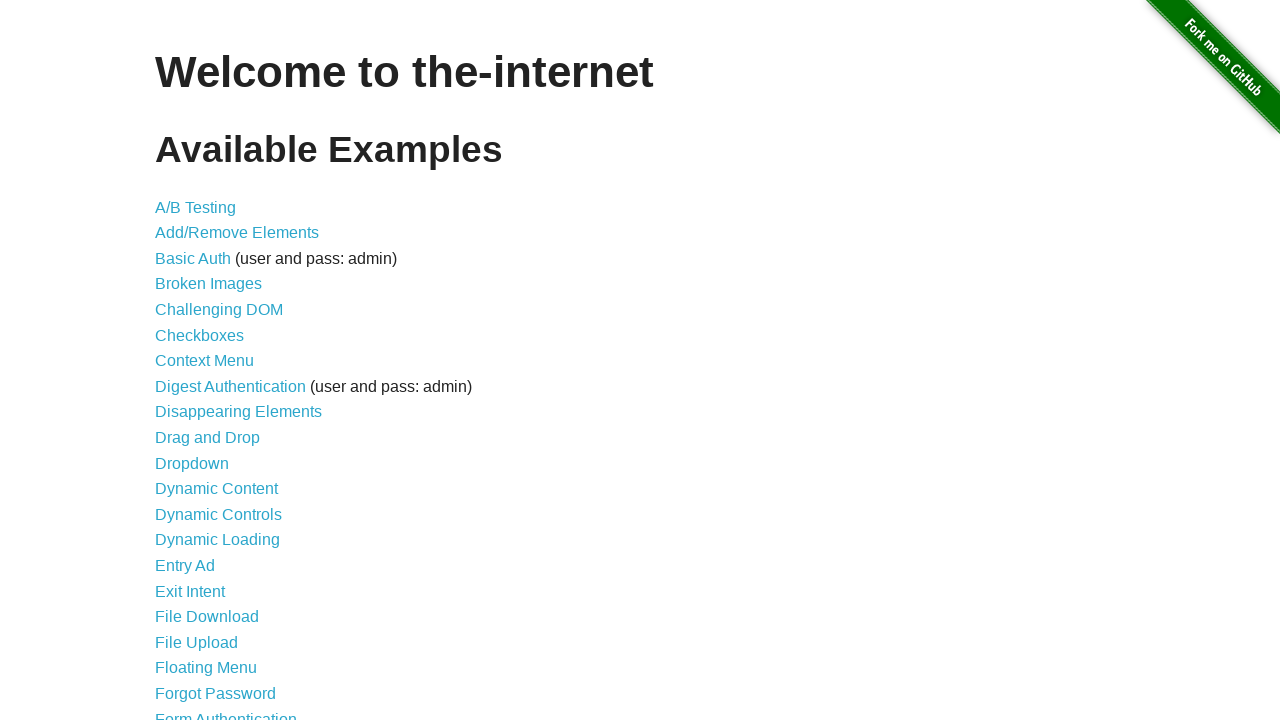

Clicked 'Disappearing Elements' link with Ctrl modifier to open in new tab at (238, 412) on text=Disappearing Elements
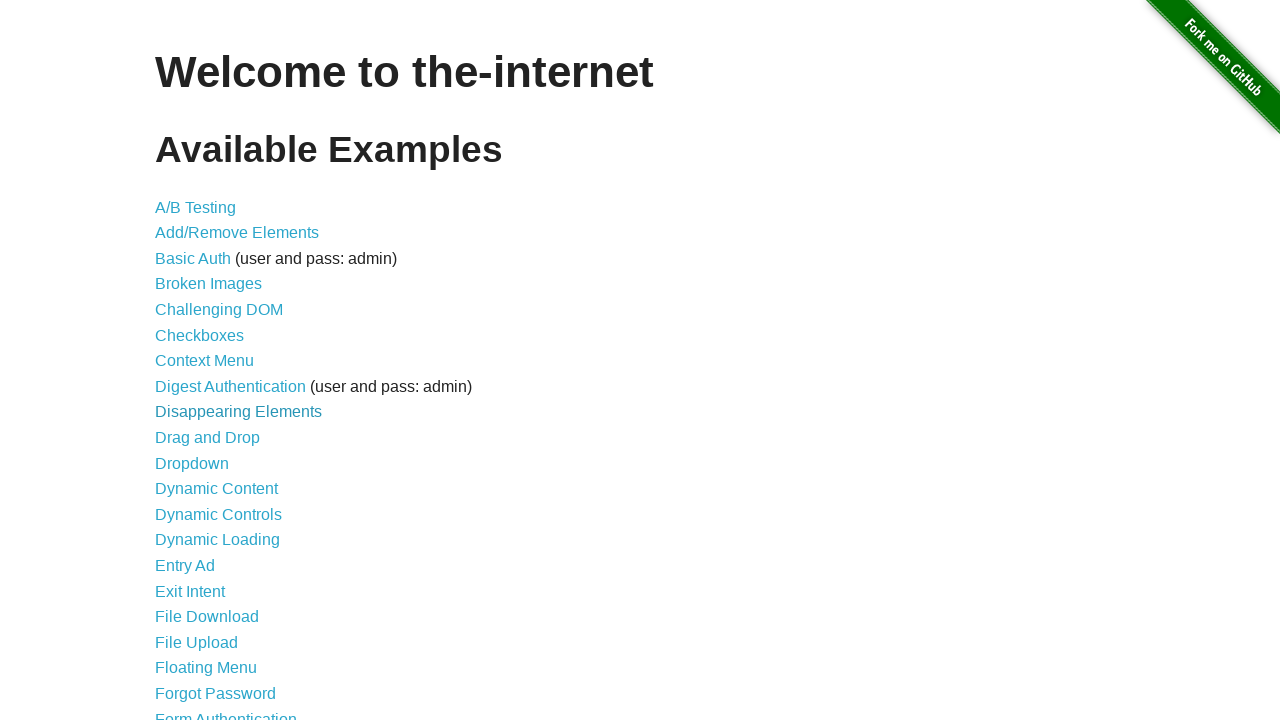

Clicked 'Disappearing Elements' link with Ctrl modifier inside expect_page context at (238, 412) on text=Disappearing Elements
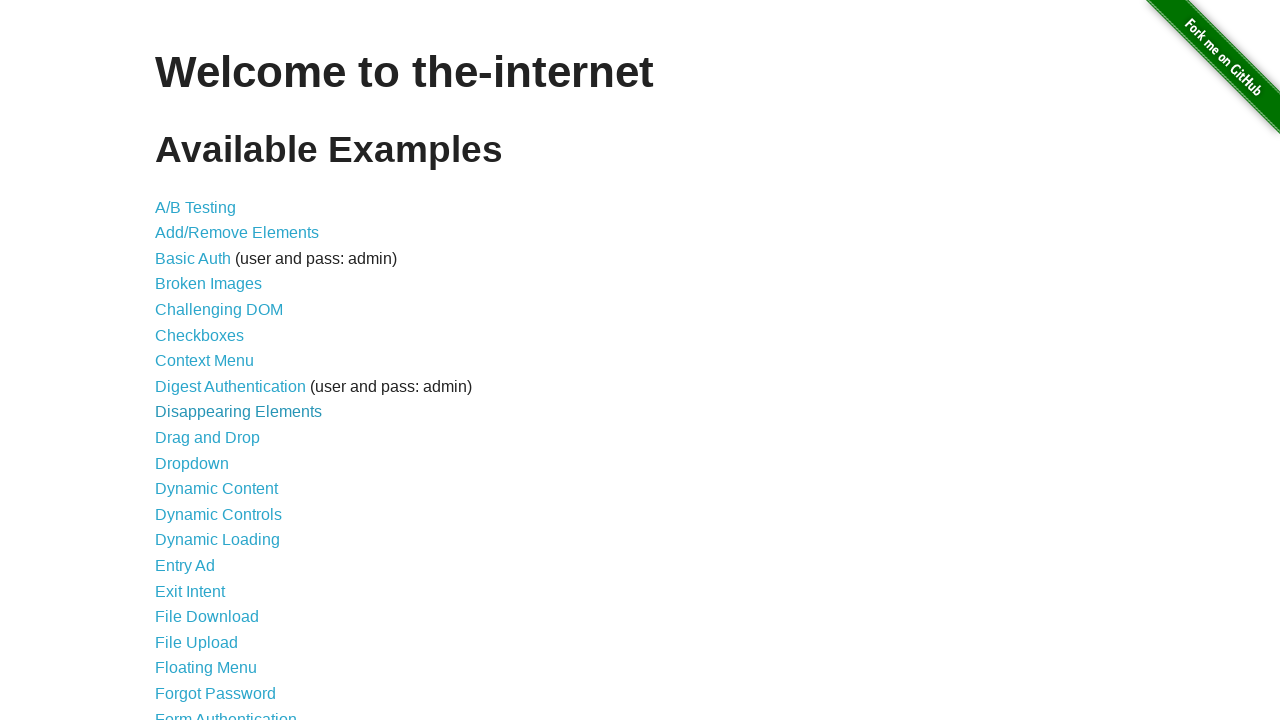

New page/tab was created and captured
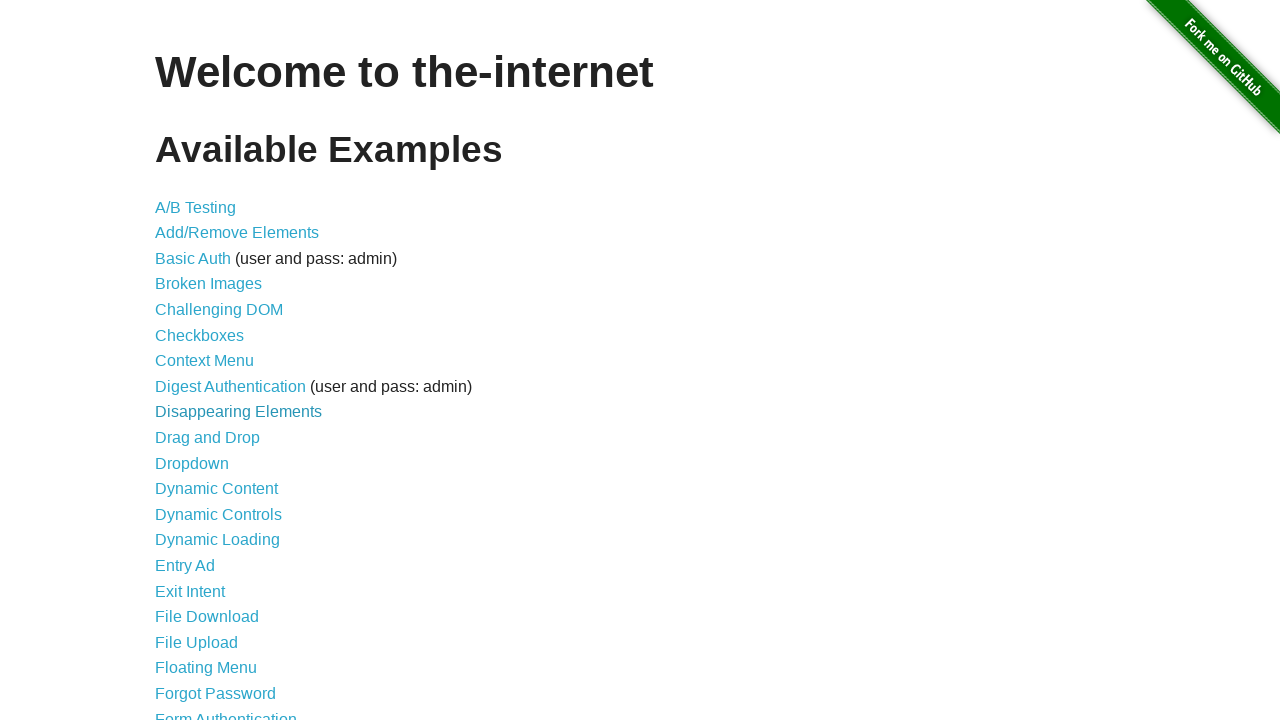

New page loaded completely
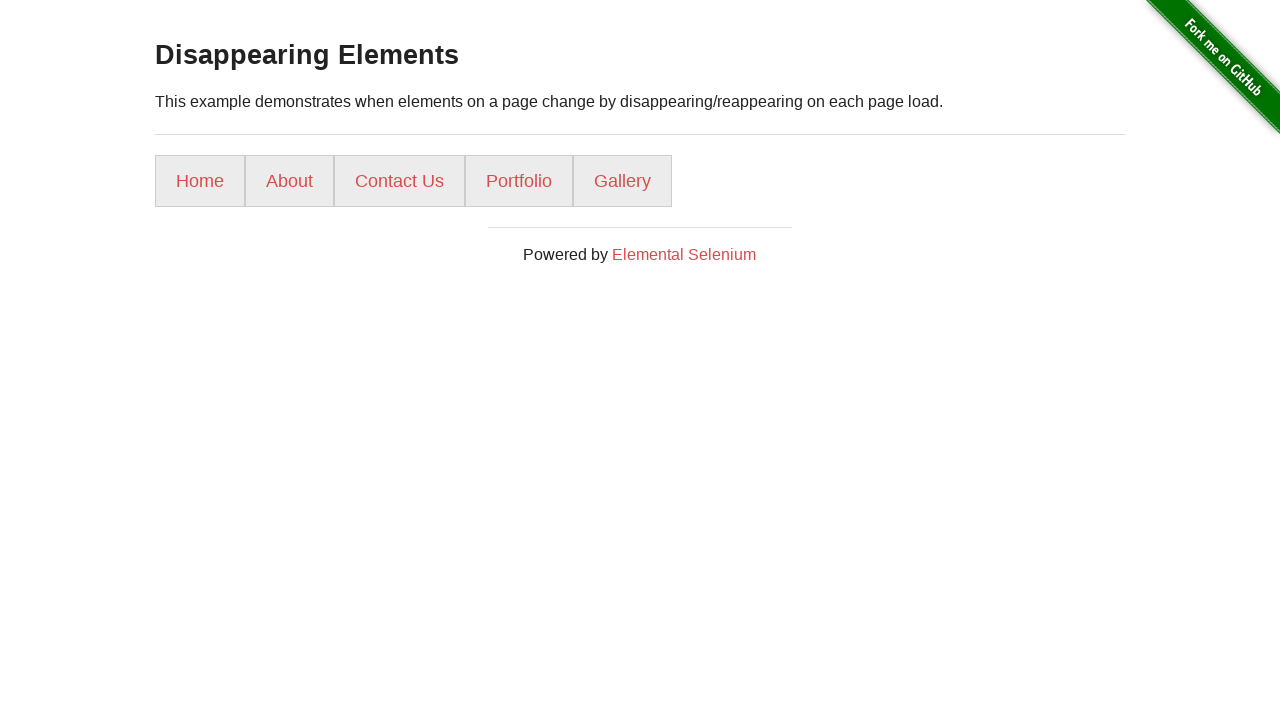

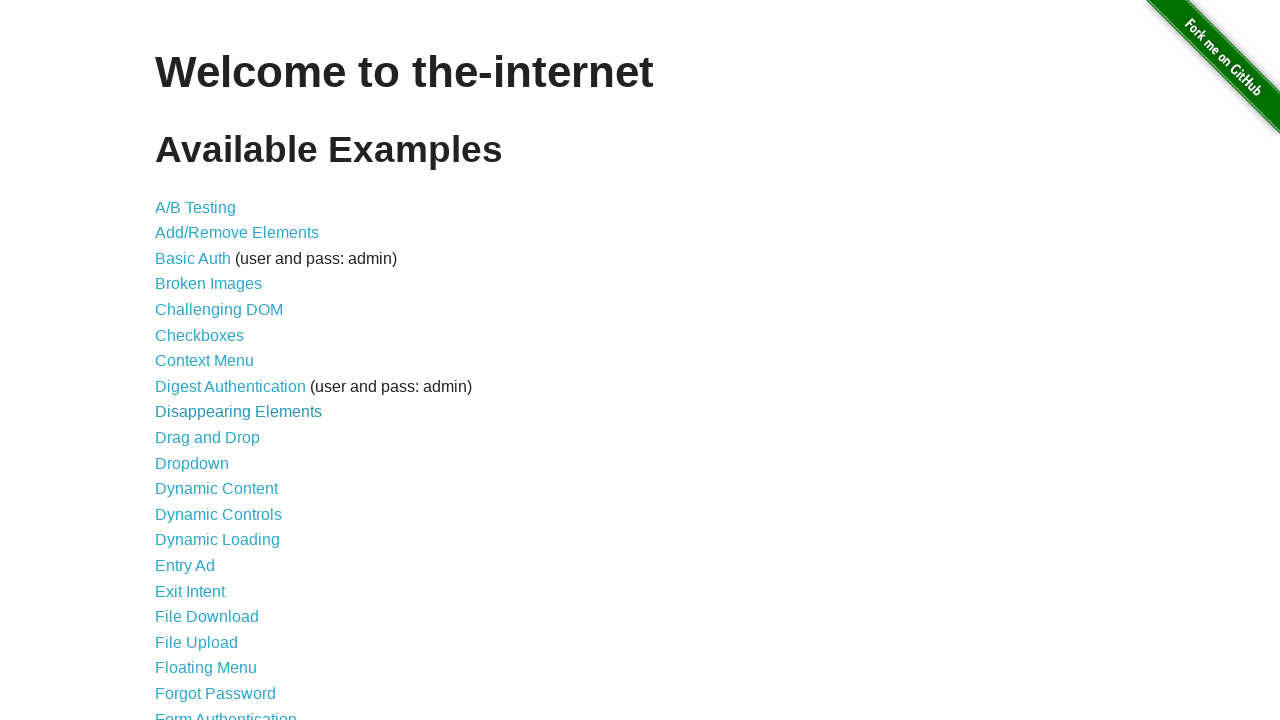